Checks GitHub homepage to detect if a user is logged in by looking for user menu or login link indicators.

Starting URL: https://github.com

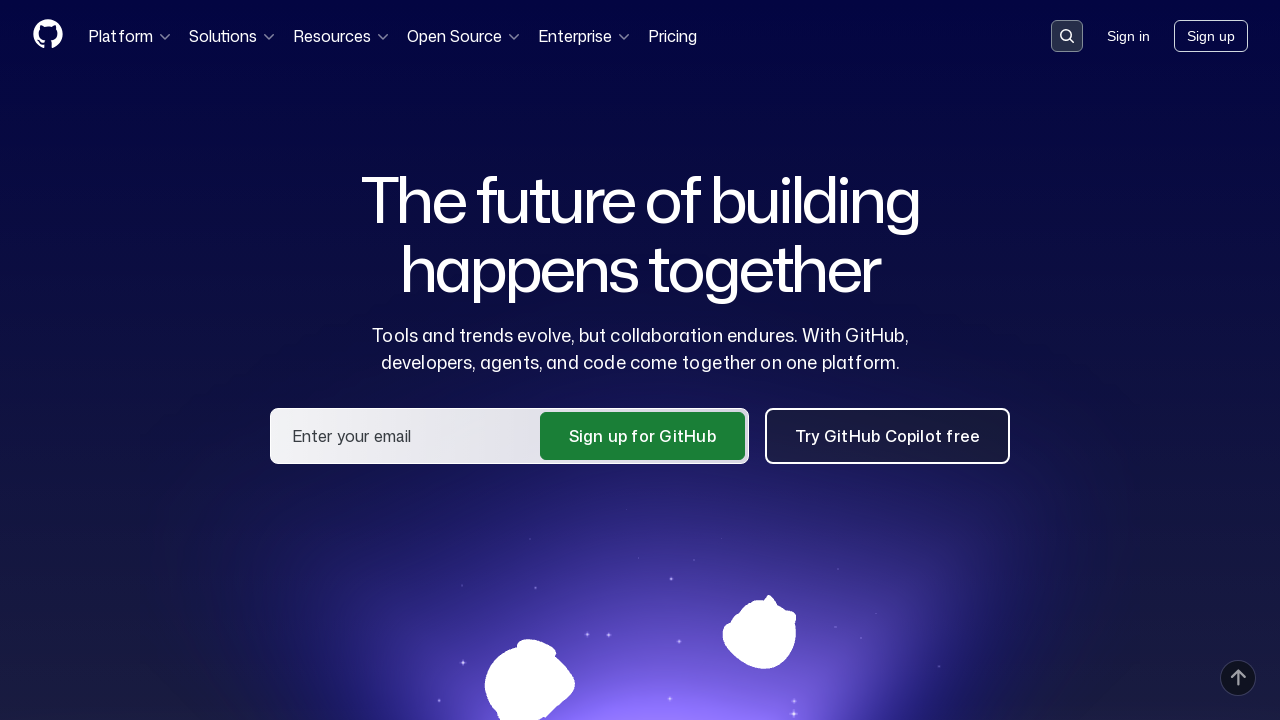

Navigated to GitHub homepage
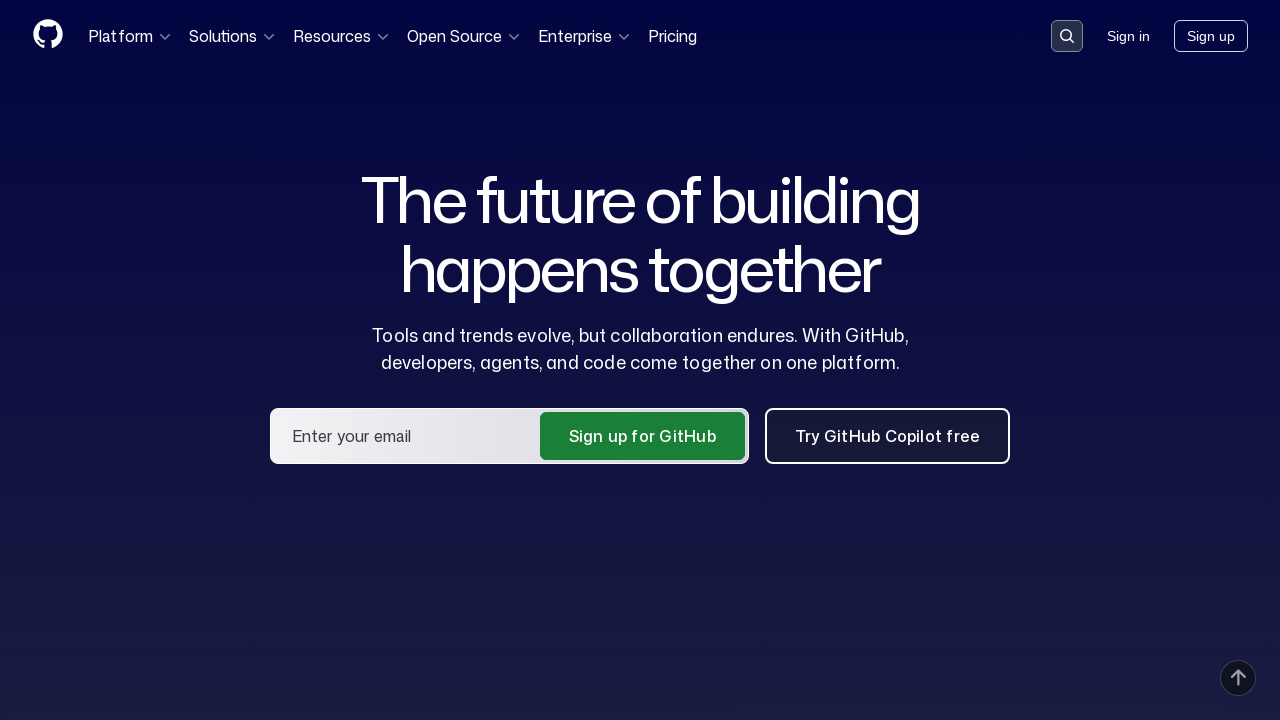

Located user menu toggle element
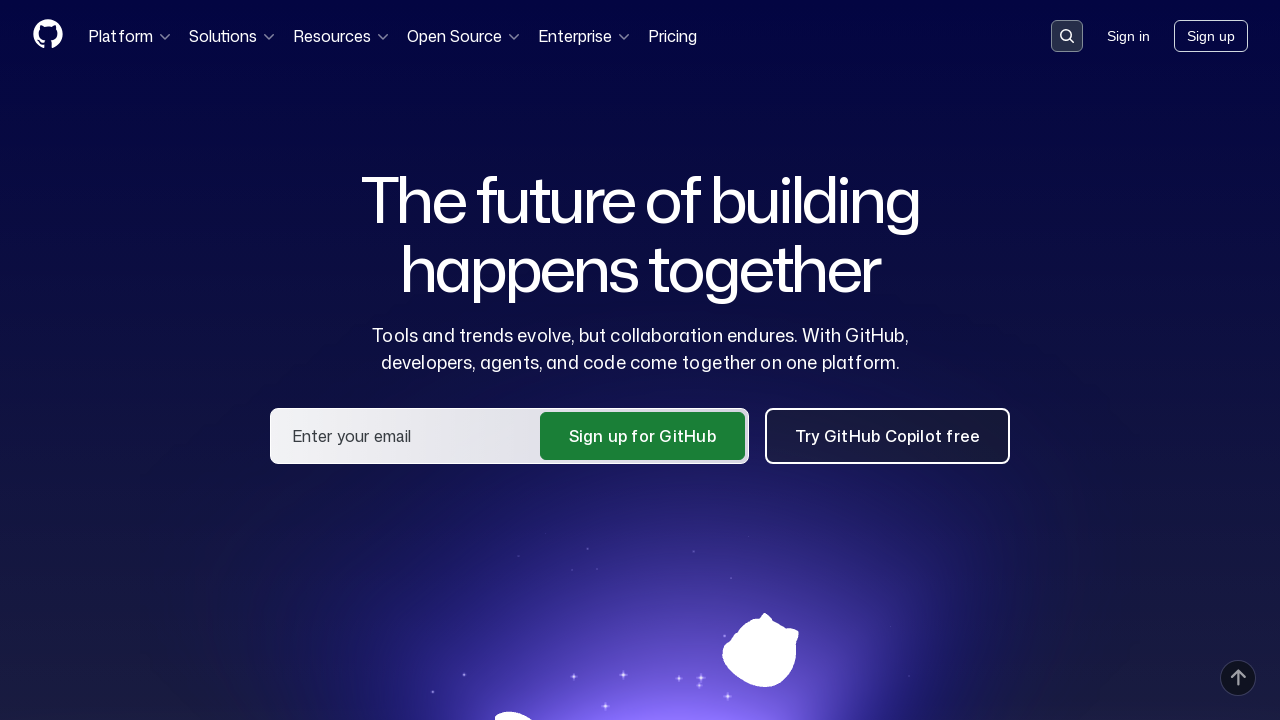

Located login link element
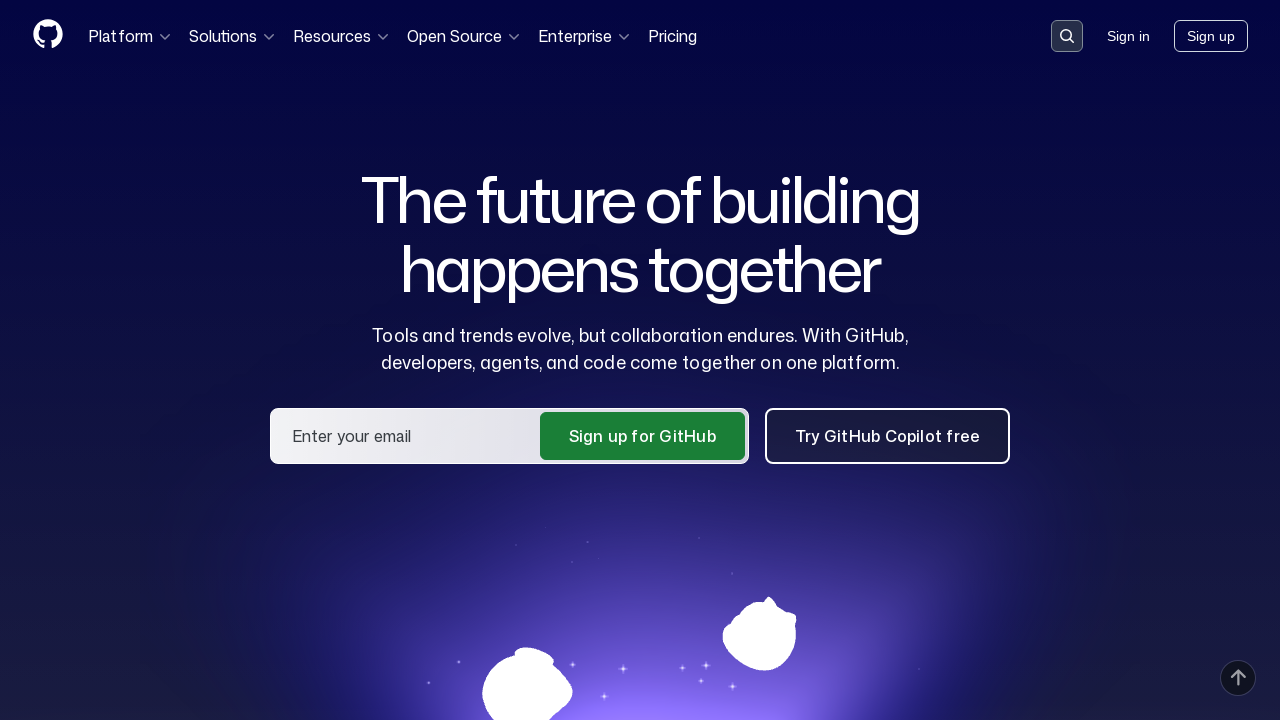

Cannot determine authentication state - neither user menu nor login link is visible
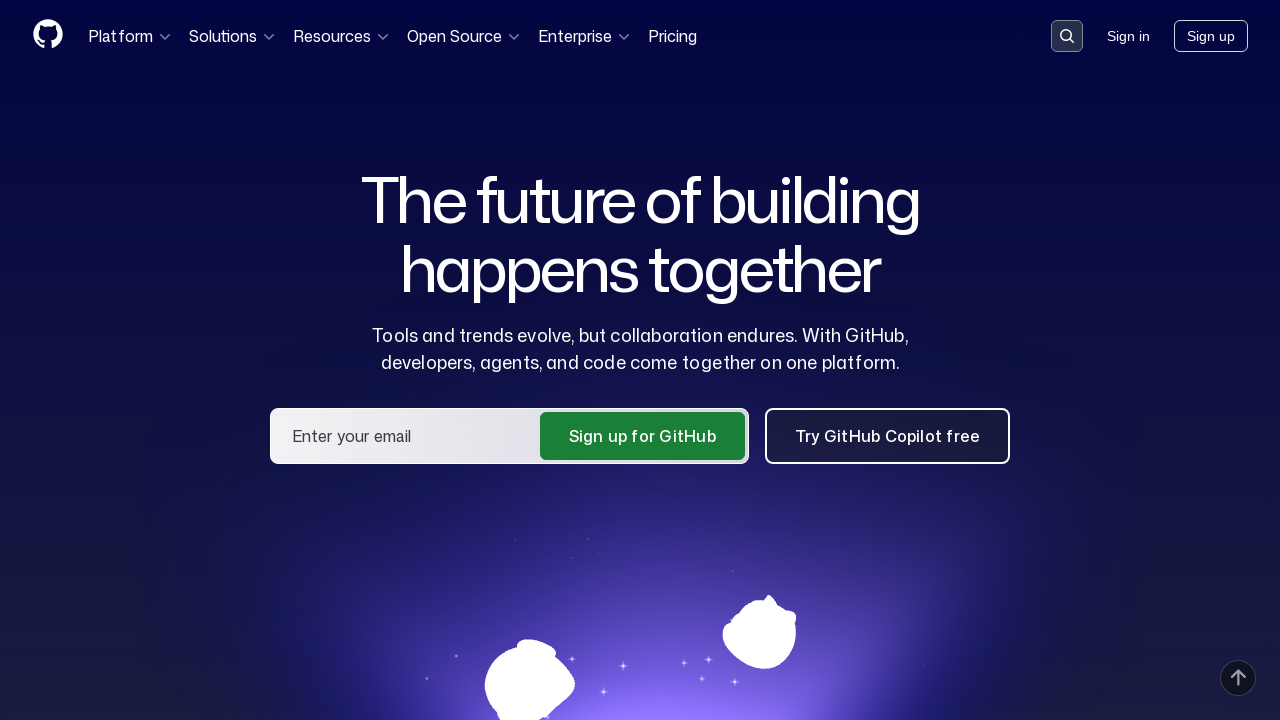

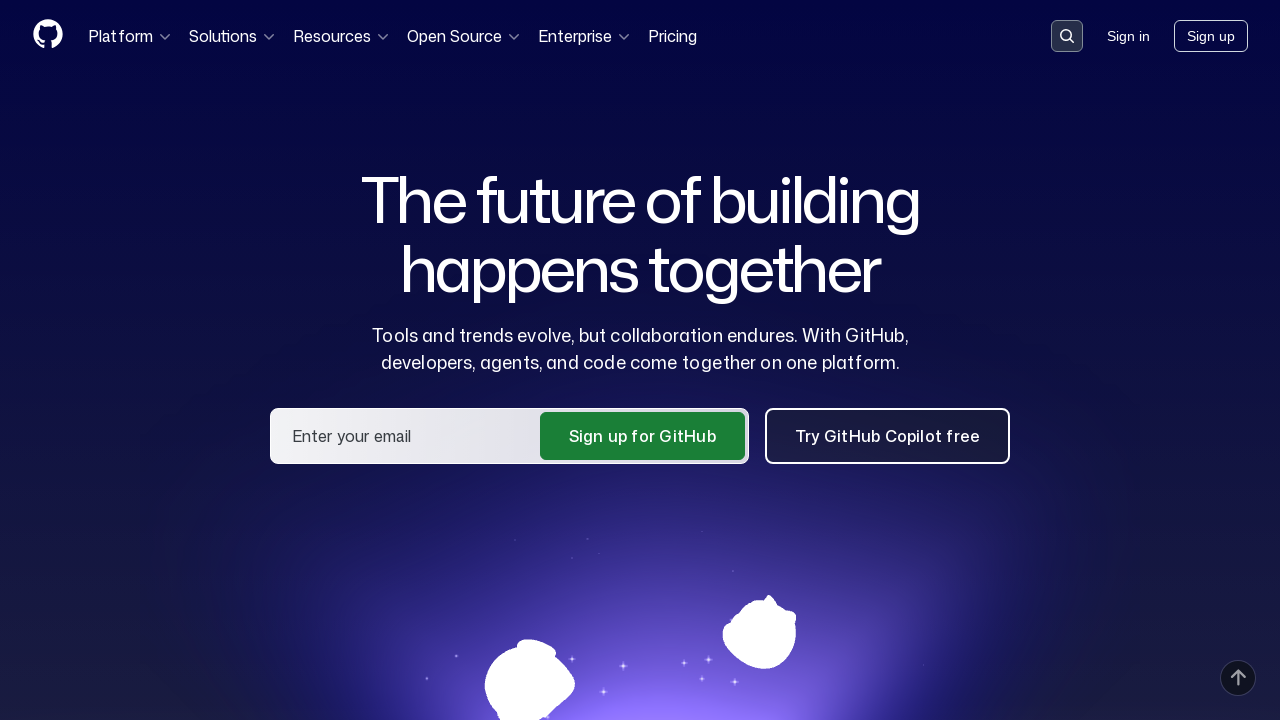